Tests date picker functionality by clicking the field and entering a date

Starting URL: https://formy-project.herokuapp.com/datepicker

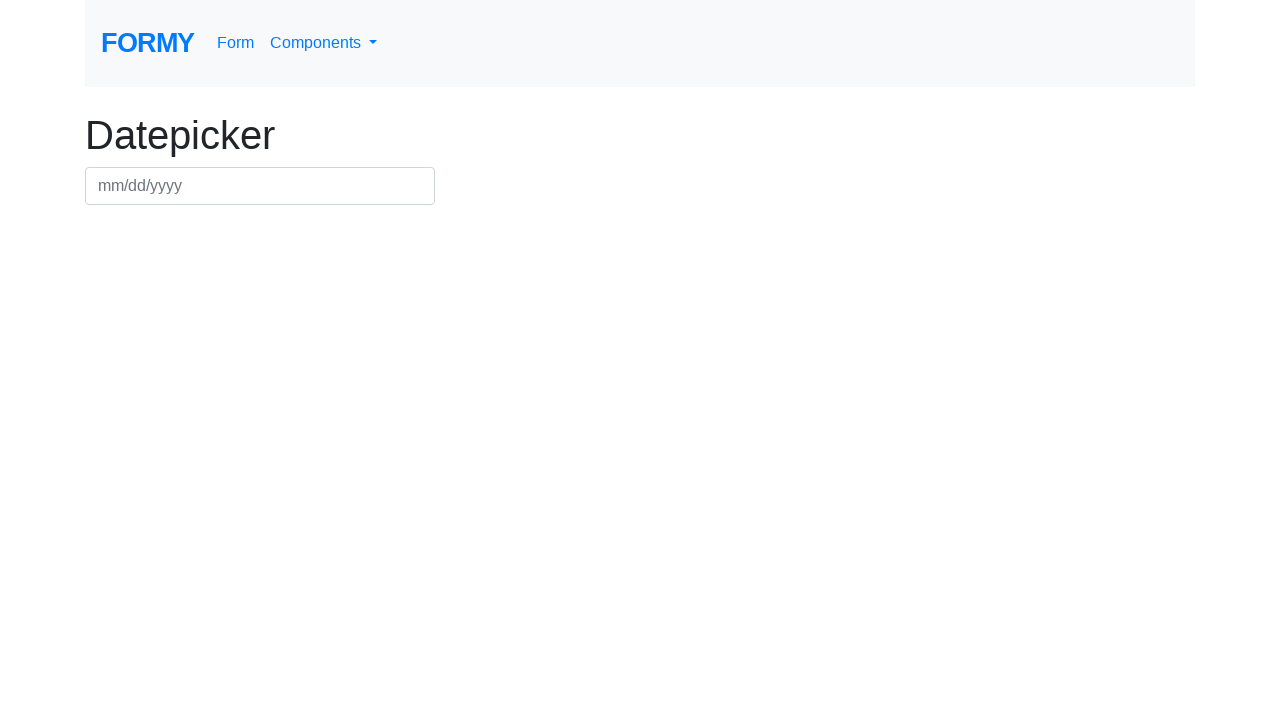

Clicked on date picker field to open it at (260, 186) on #datepicker
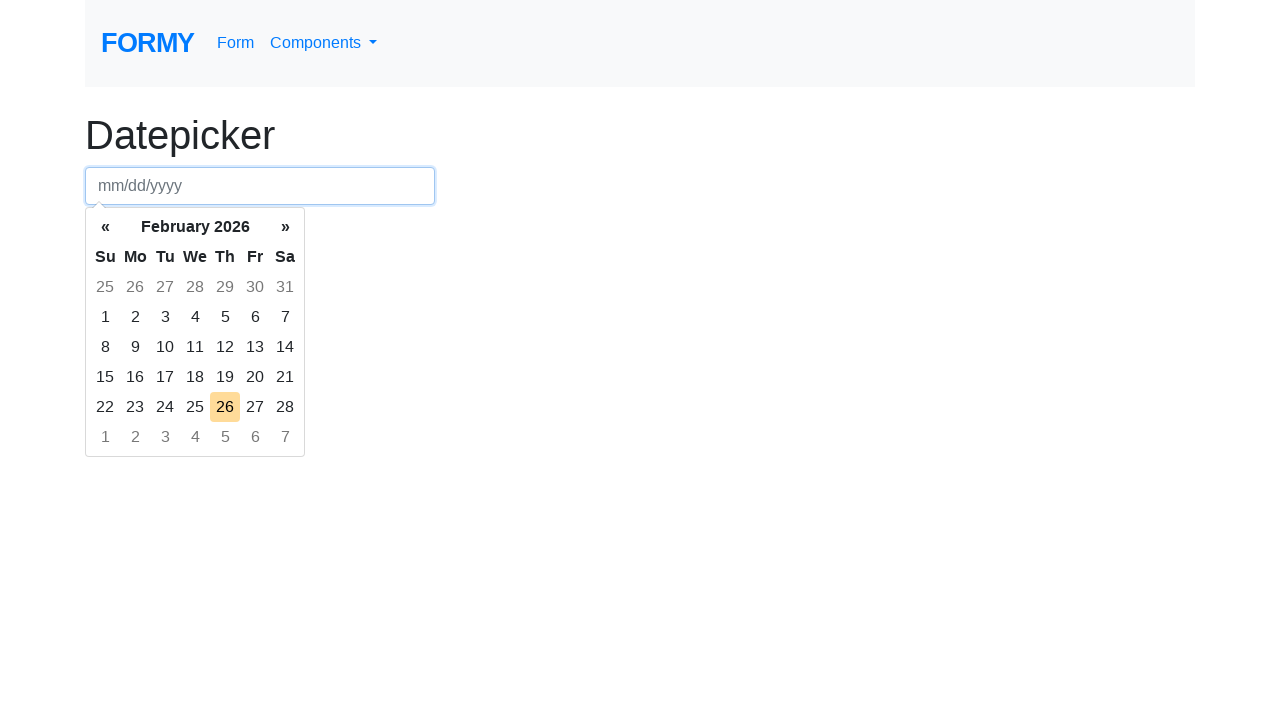

Entered date '05/24/2019' into date picker field on #datepicker
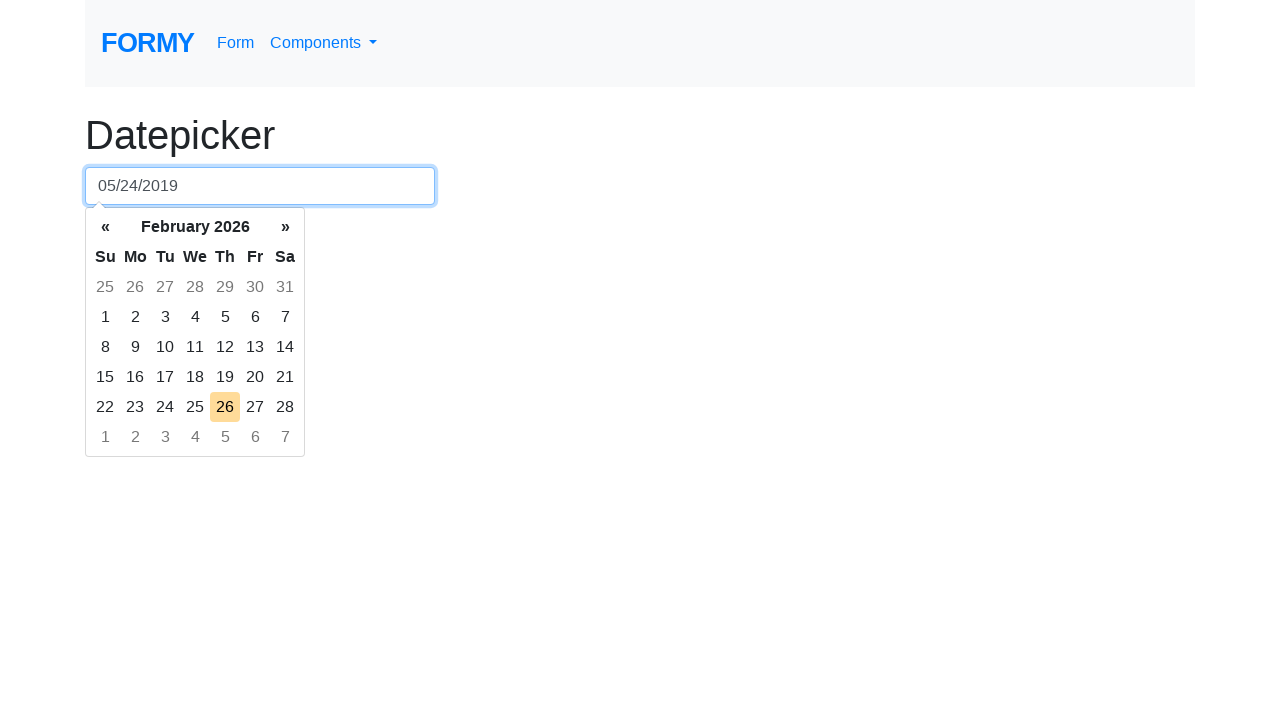

Pressed Enter to confirm the date selection on #datepicker
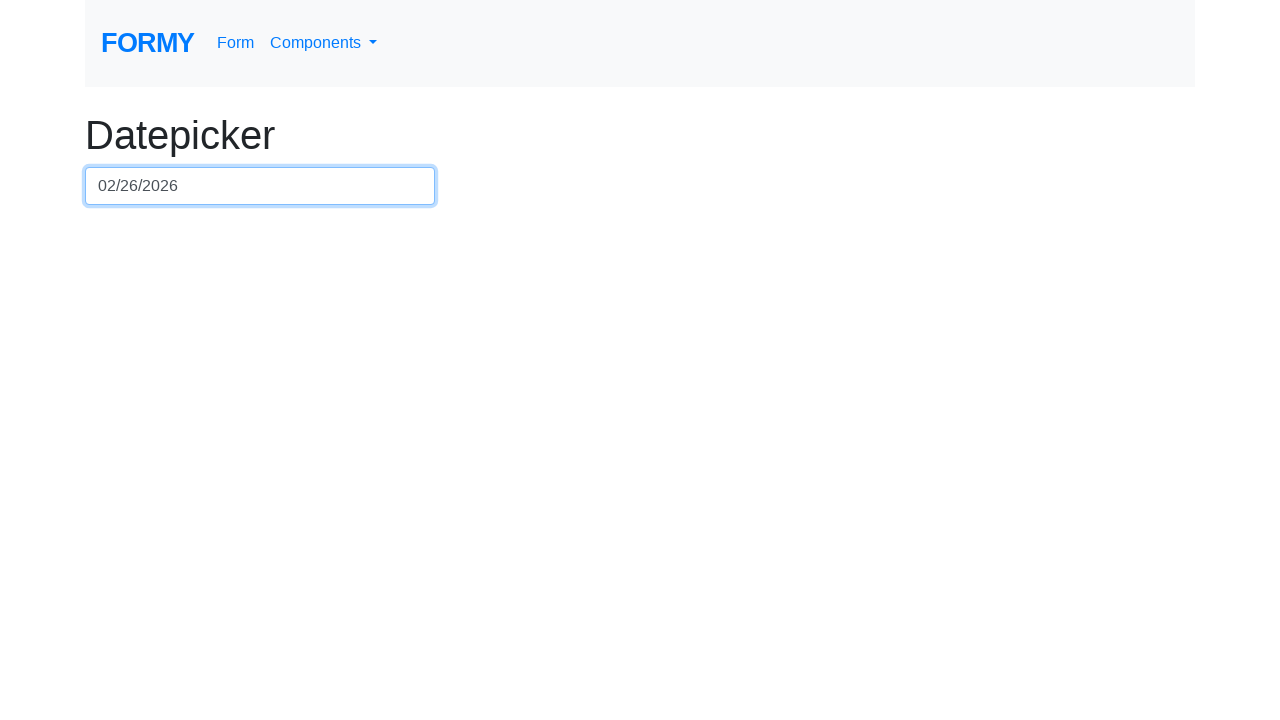

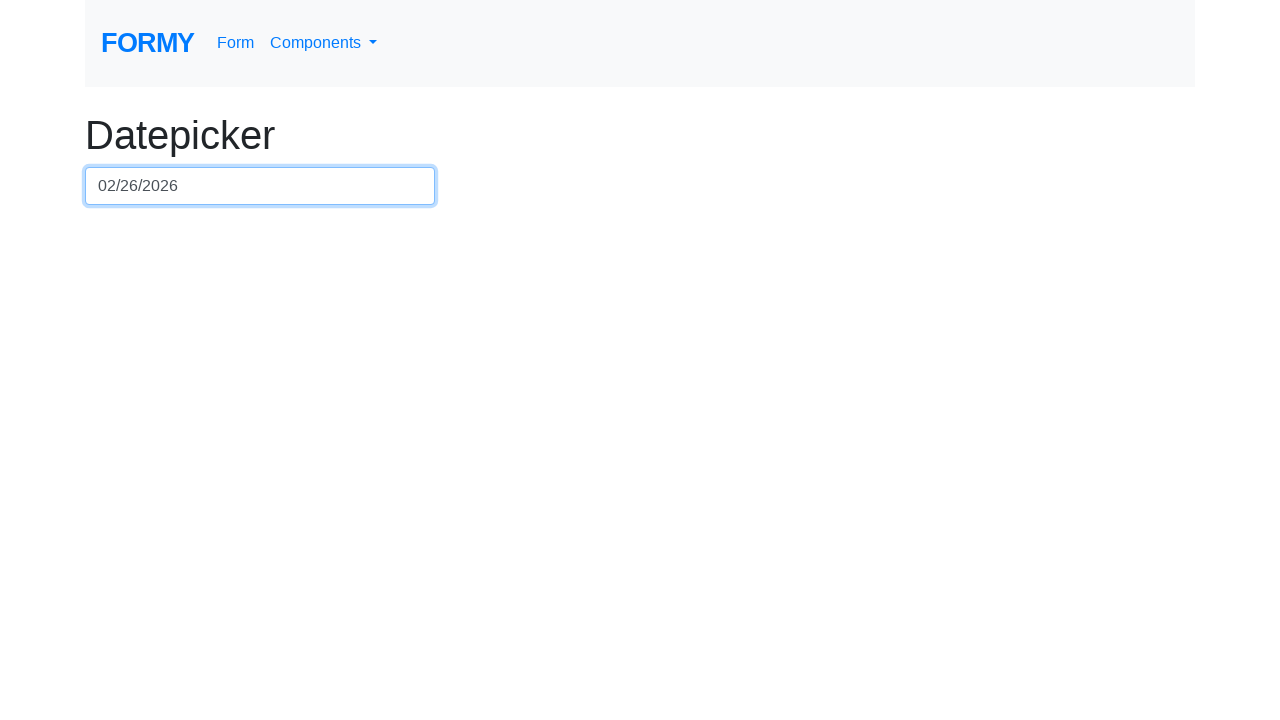